Tests JavaScript alert handling by clicking a confirm button and then dismissing/accepting the alert dialogs

Starting URL: https://demoqa.com/alerts

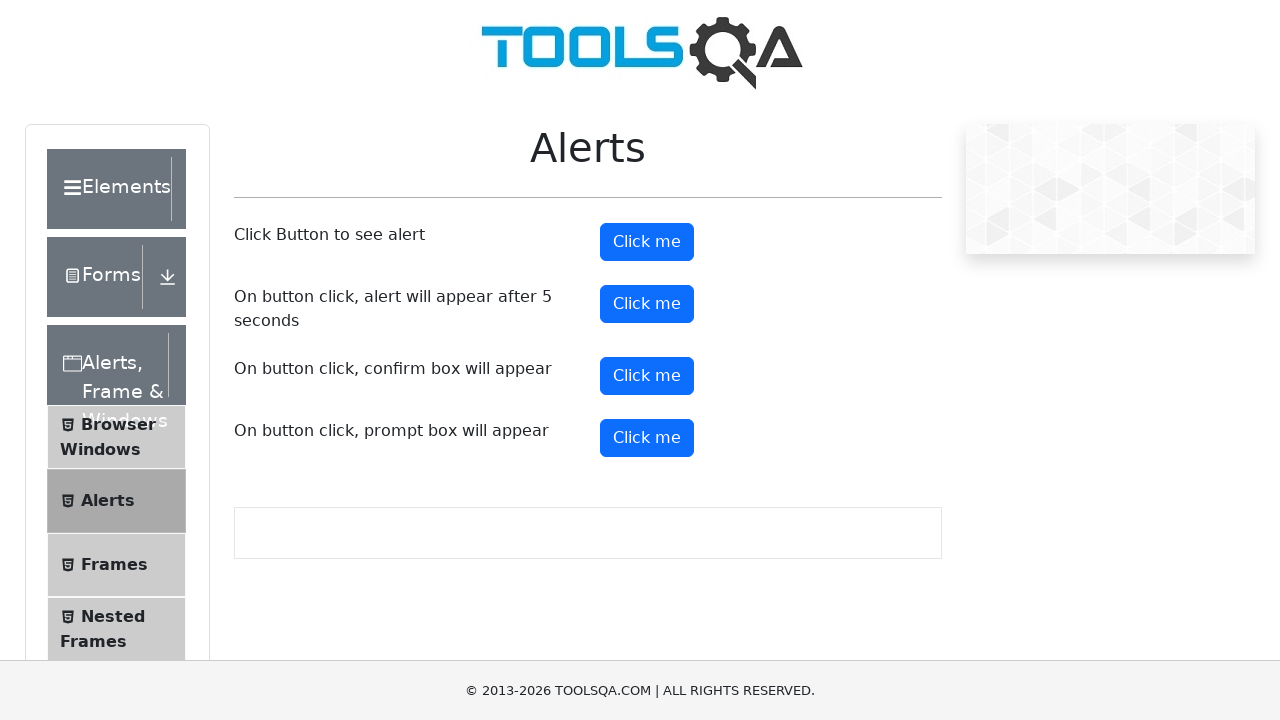

Clicked confirm button to trigger alert dialog at (647, 376) on xpath=//*[@id="confirmButton"]
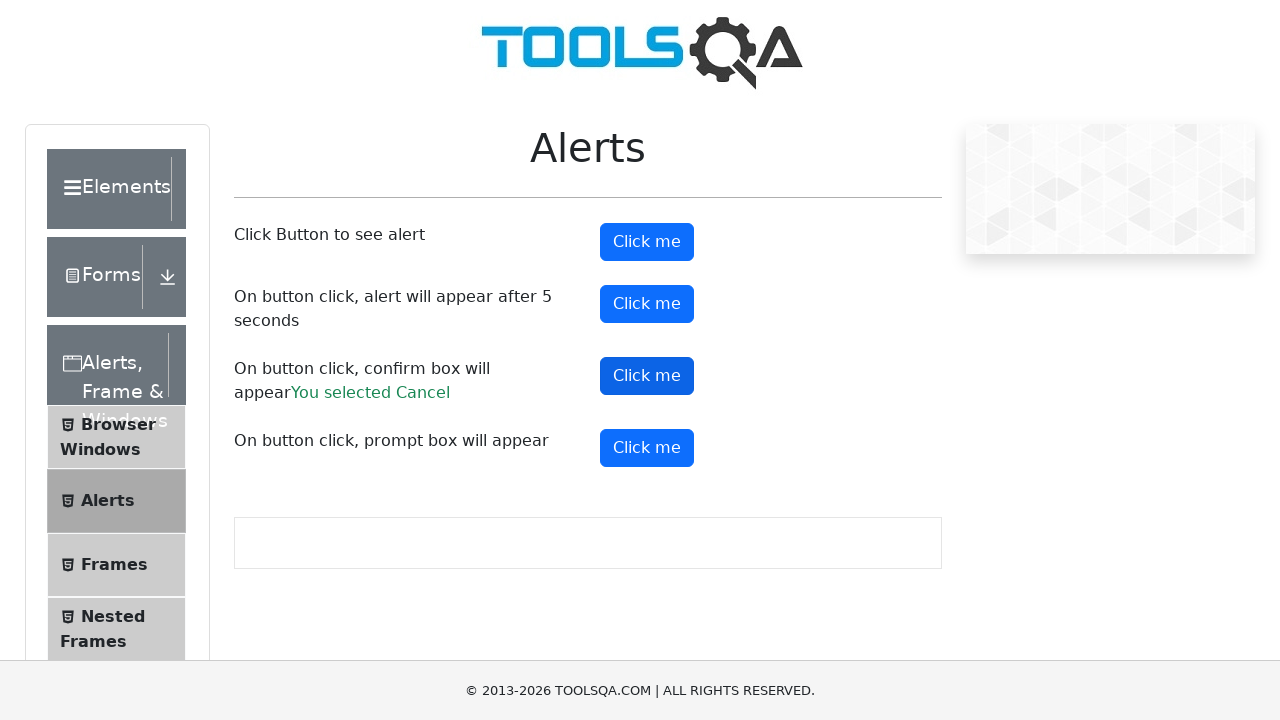

Set up dialog handler to dismiss alerts
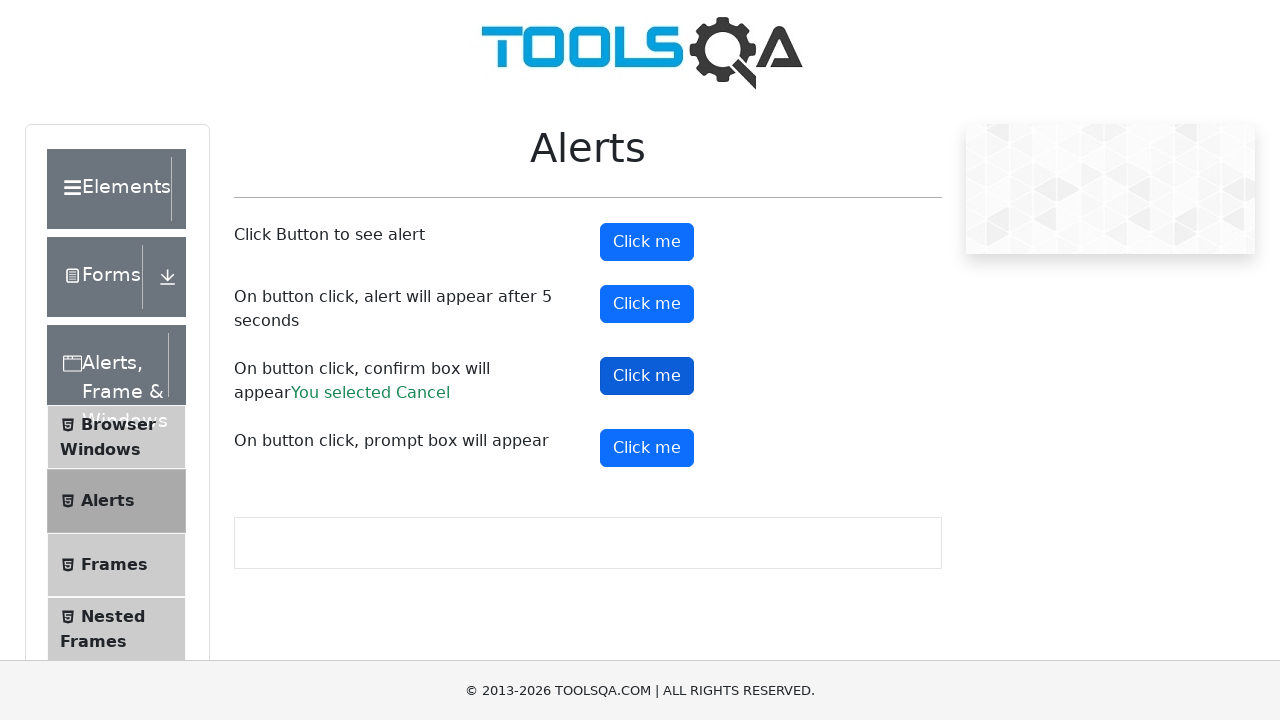

Clicked confirm button and dismissed the alert dialog at (647, 376) on xpath=//*[@id="confirmButton"]
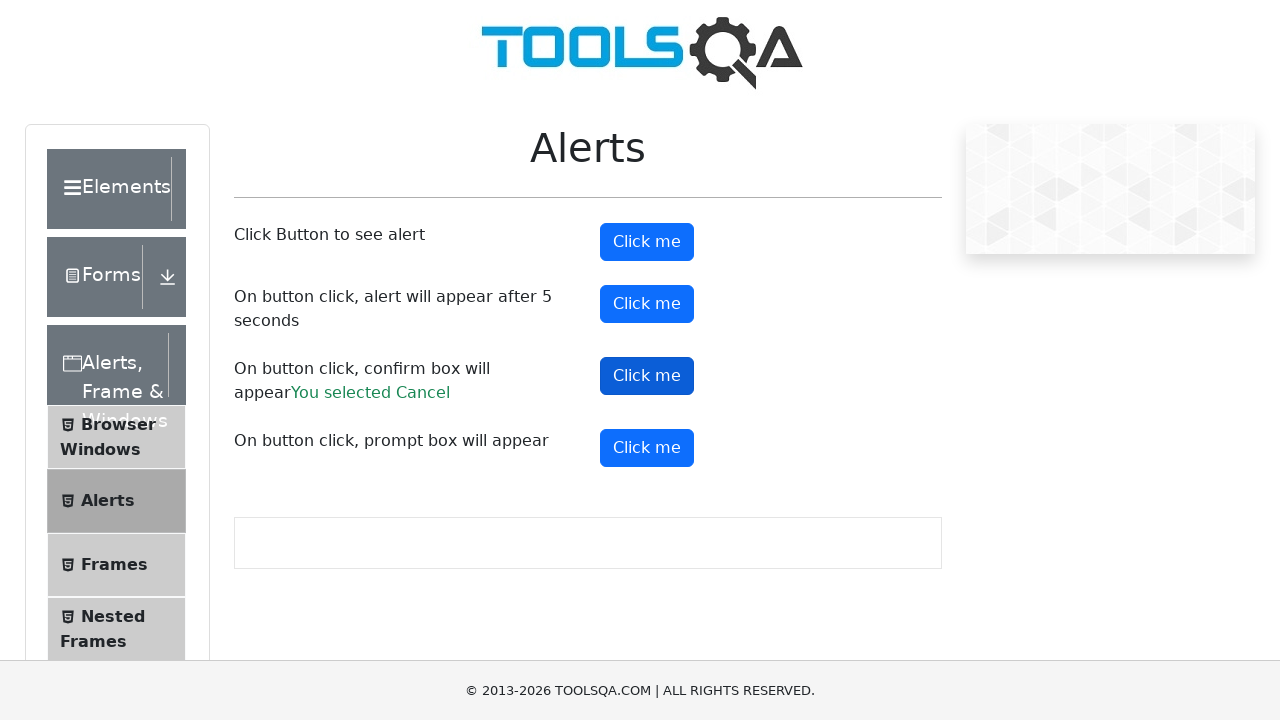

Set up dialog handler to accept alerts
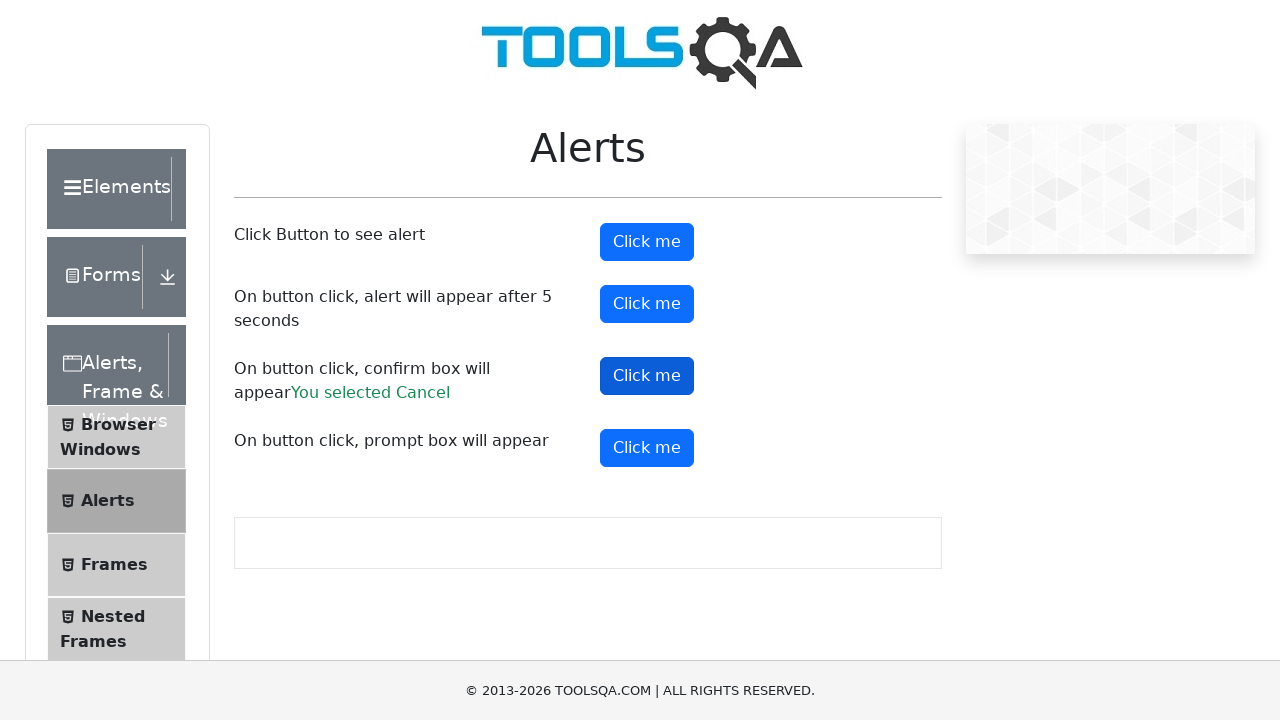

Clicked confirm button and accepted the alert dialog at (647, 376) on xpath=//*[@id="confirmButton"]
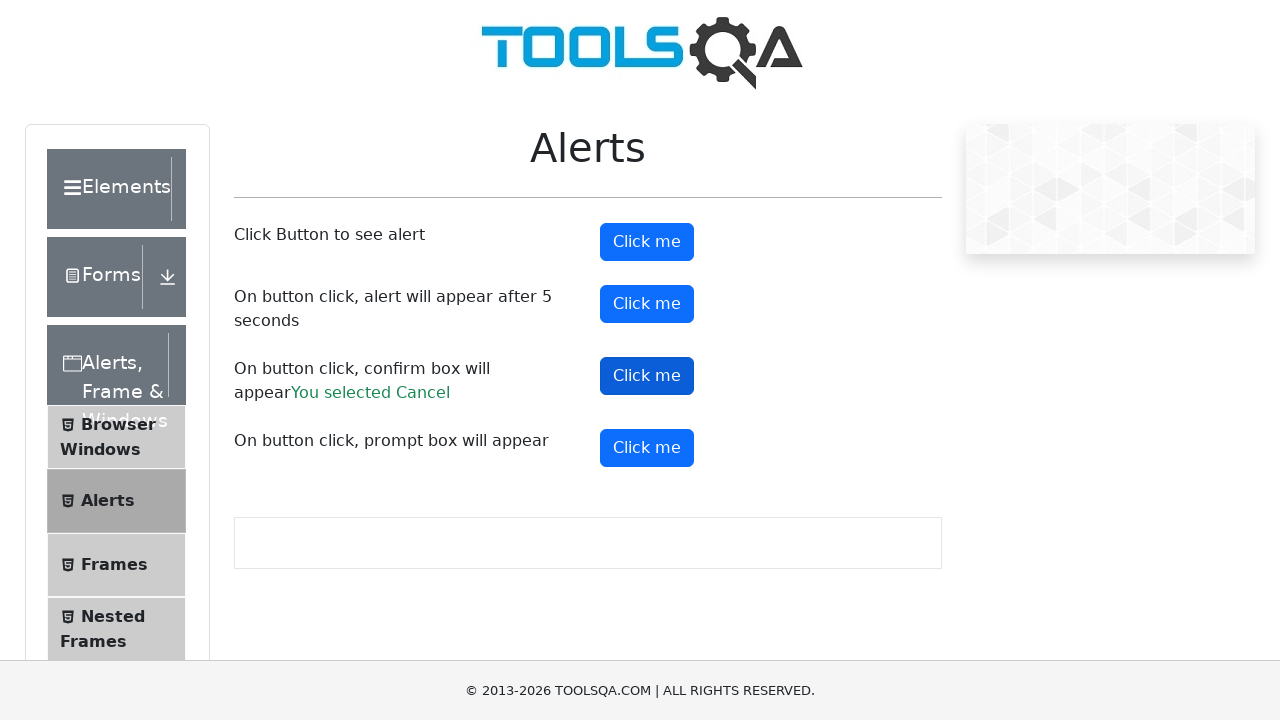

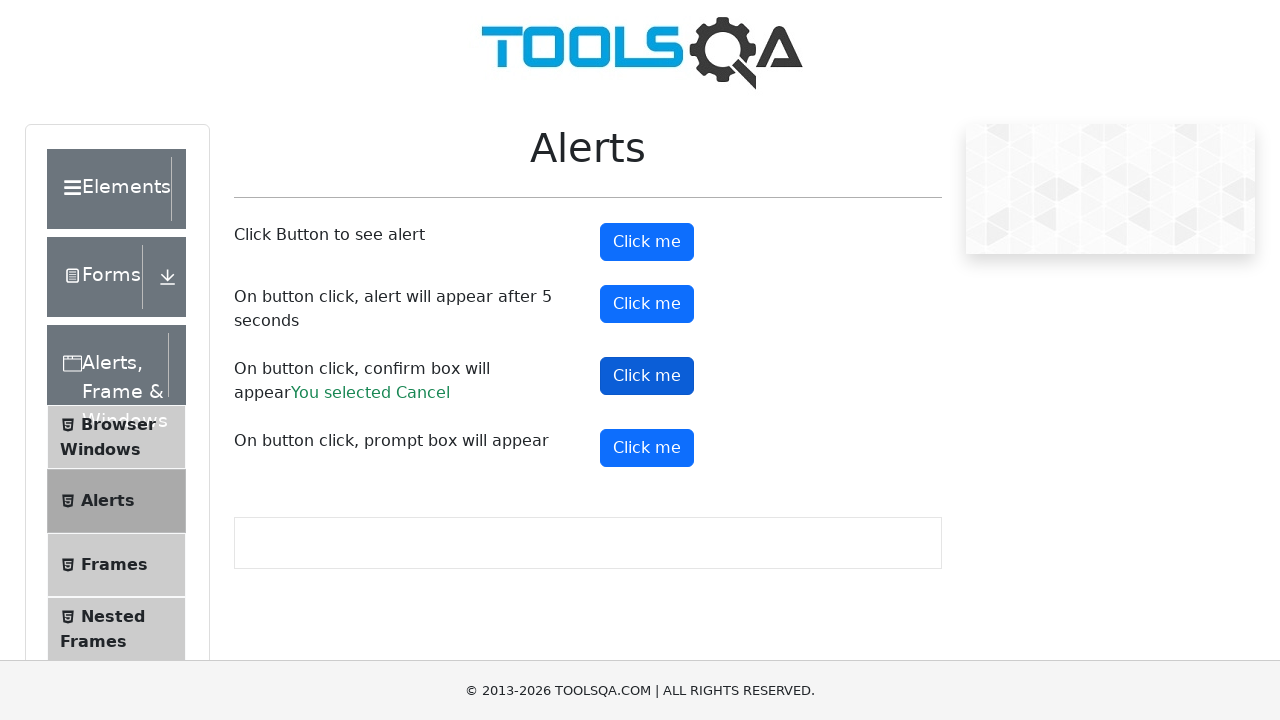